Scrolls to the Elemental Selenium link at the footer using coordinates

Starting URL: https://the-internet.herokuapp.com/

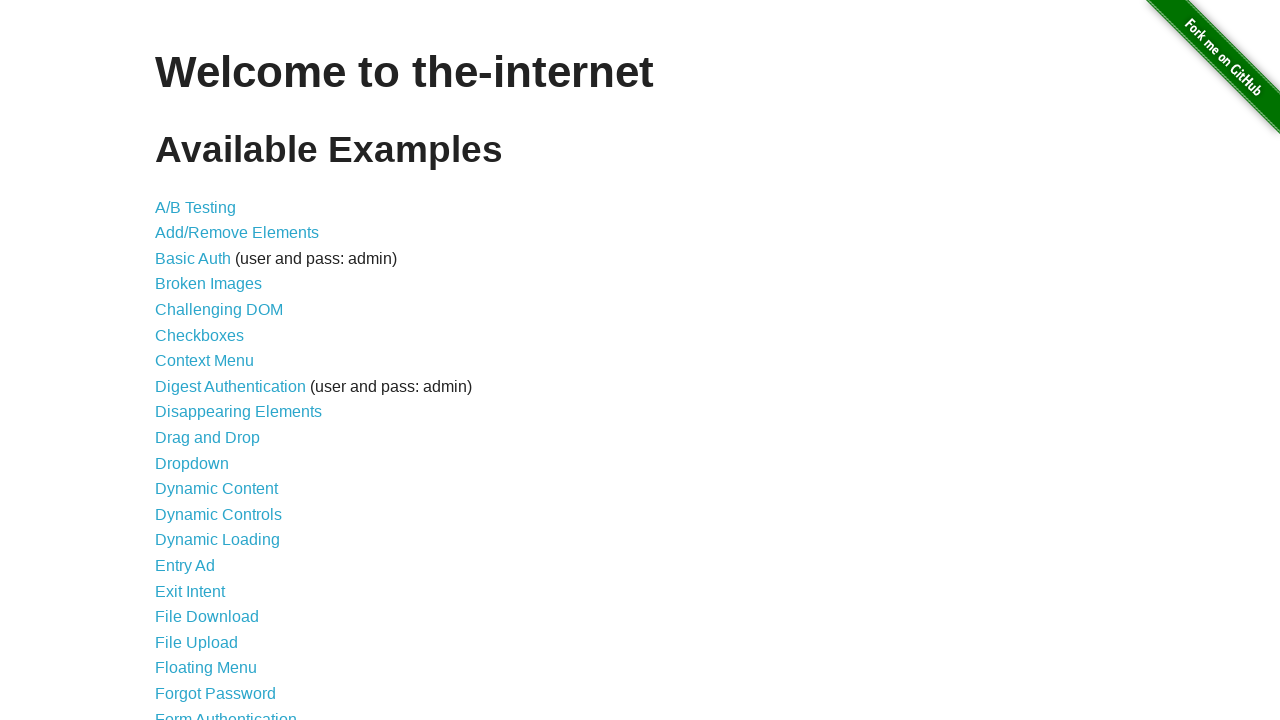

Located Elemental Selenium link in footer
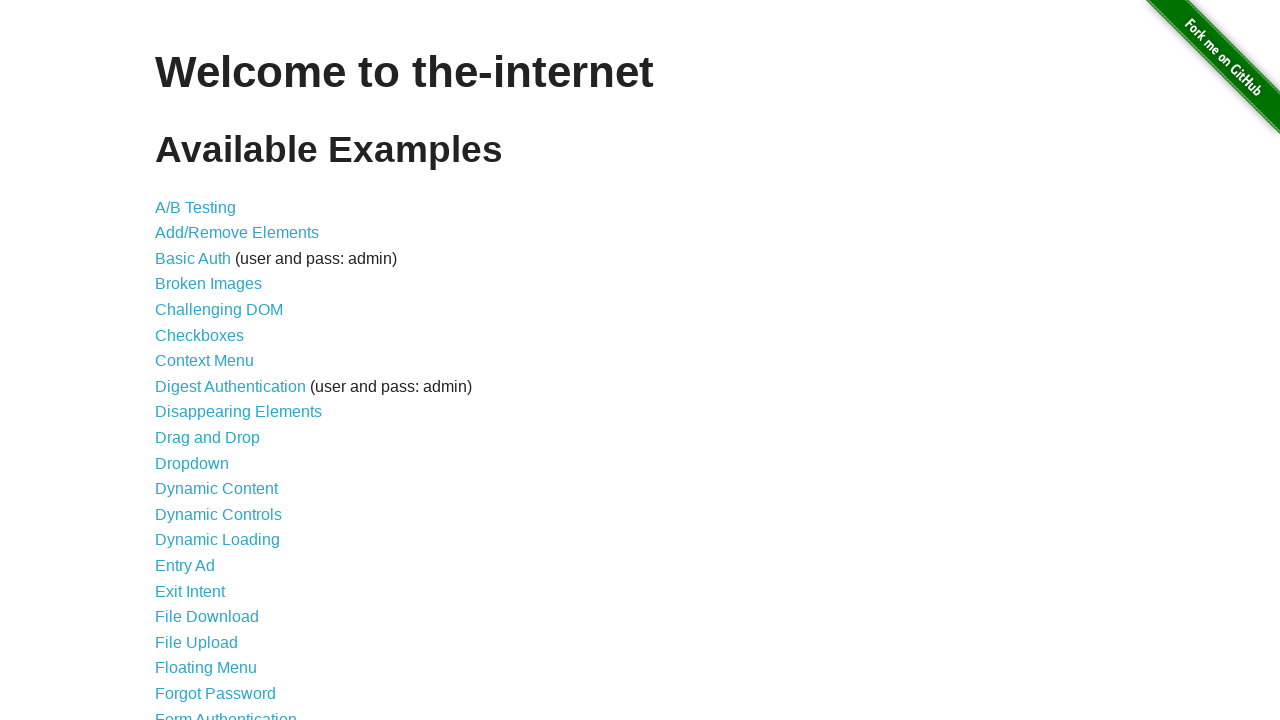

Scrolled to Elemental Selenium link using coordinates
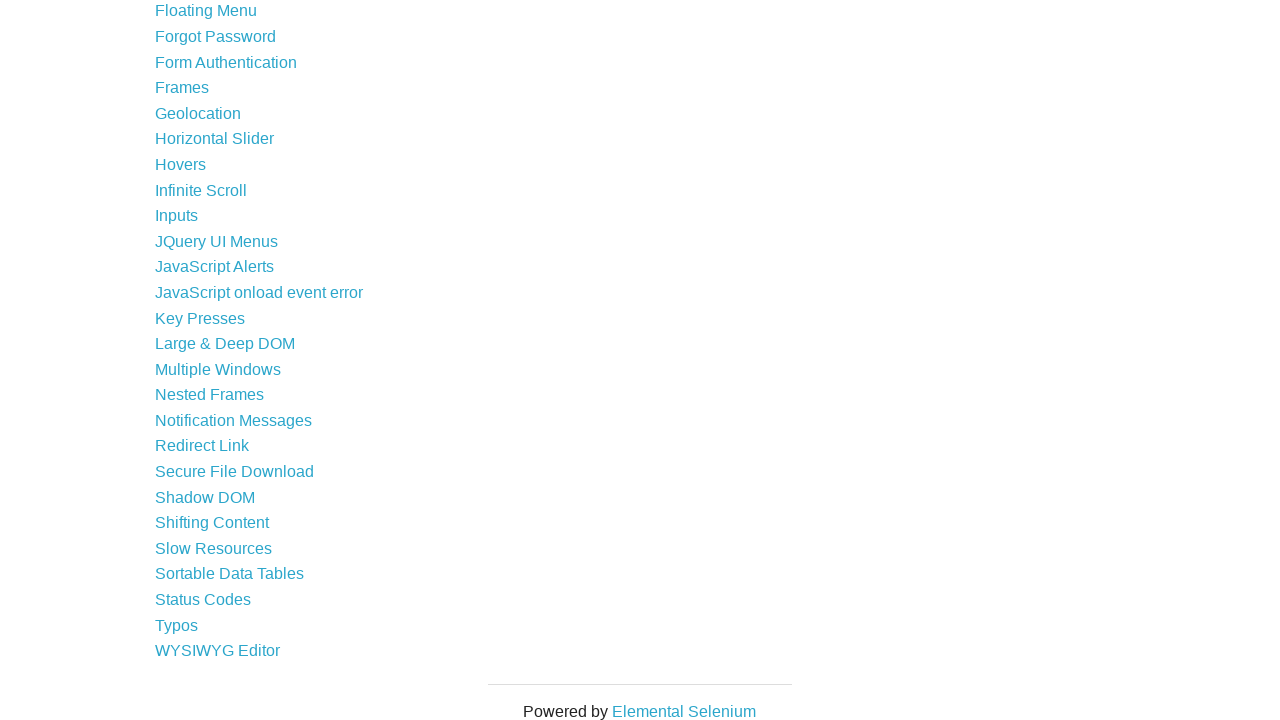

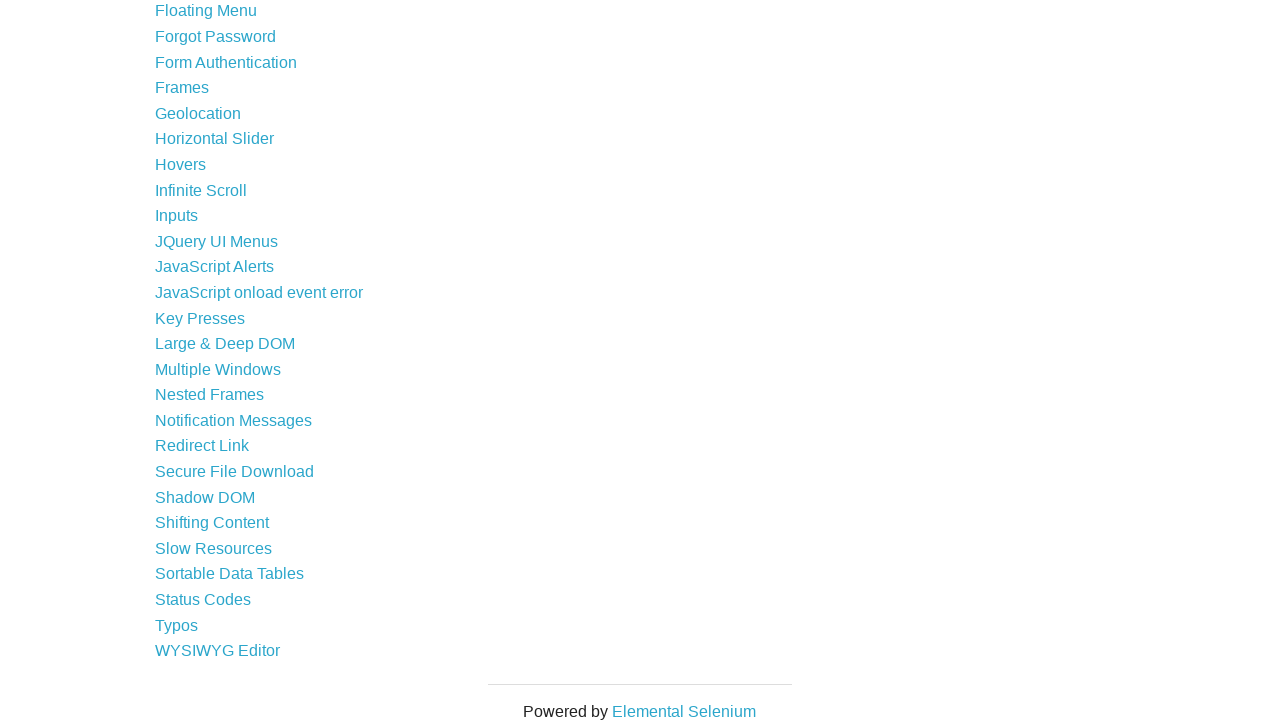